Tests that clicking the Twitter icon in the footer opens the Twitter page in a new window

Starting URL: https://www.phptravels.net

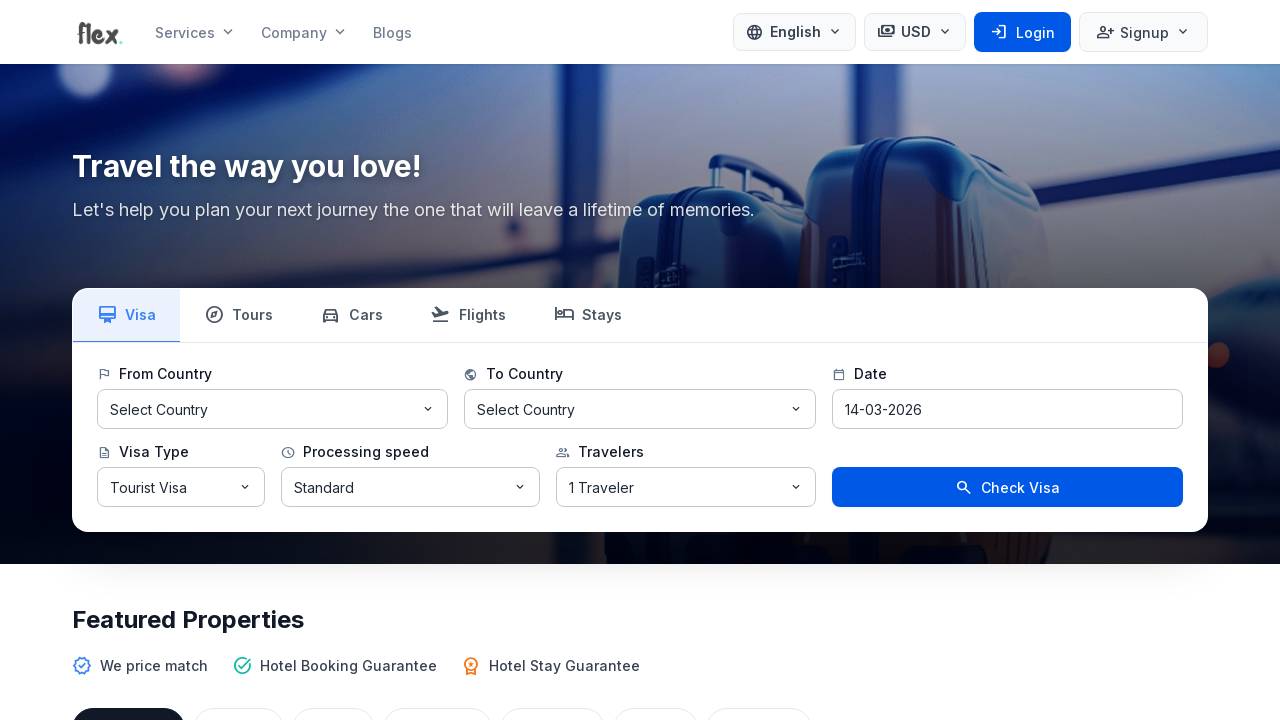

Scrolled to bottom of page to reveal footer
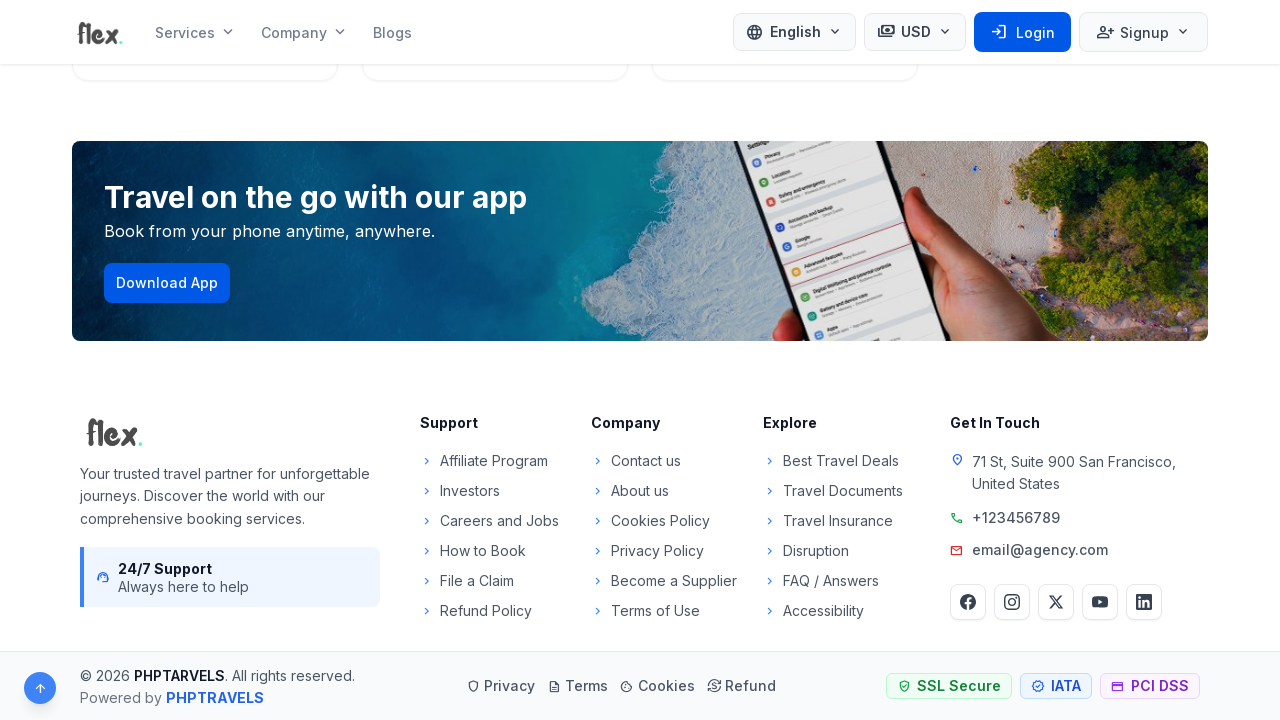

Clicked Twitter icon in footer at (1056, 602) on footer a[href*='twitter']
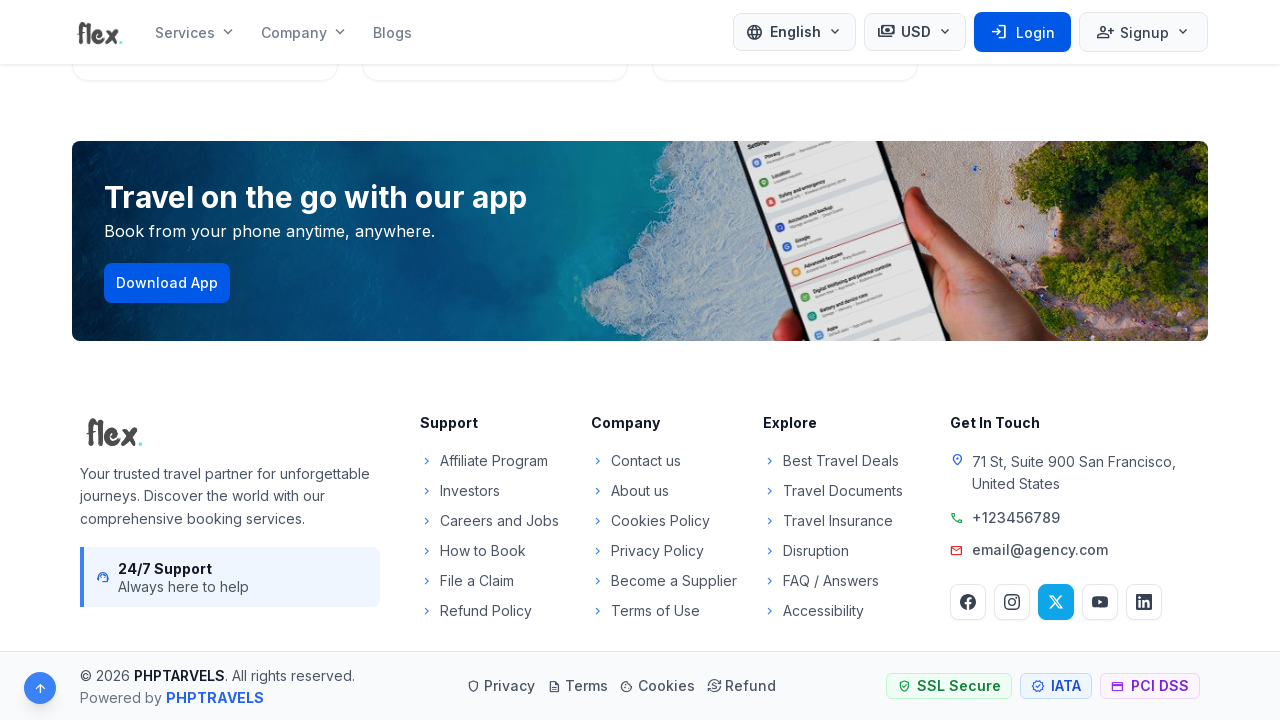

Captured new page opened by Twitter icon click
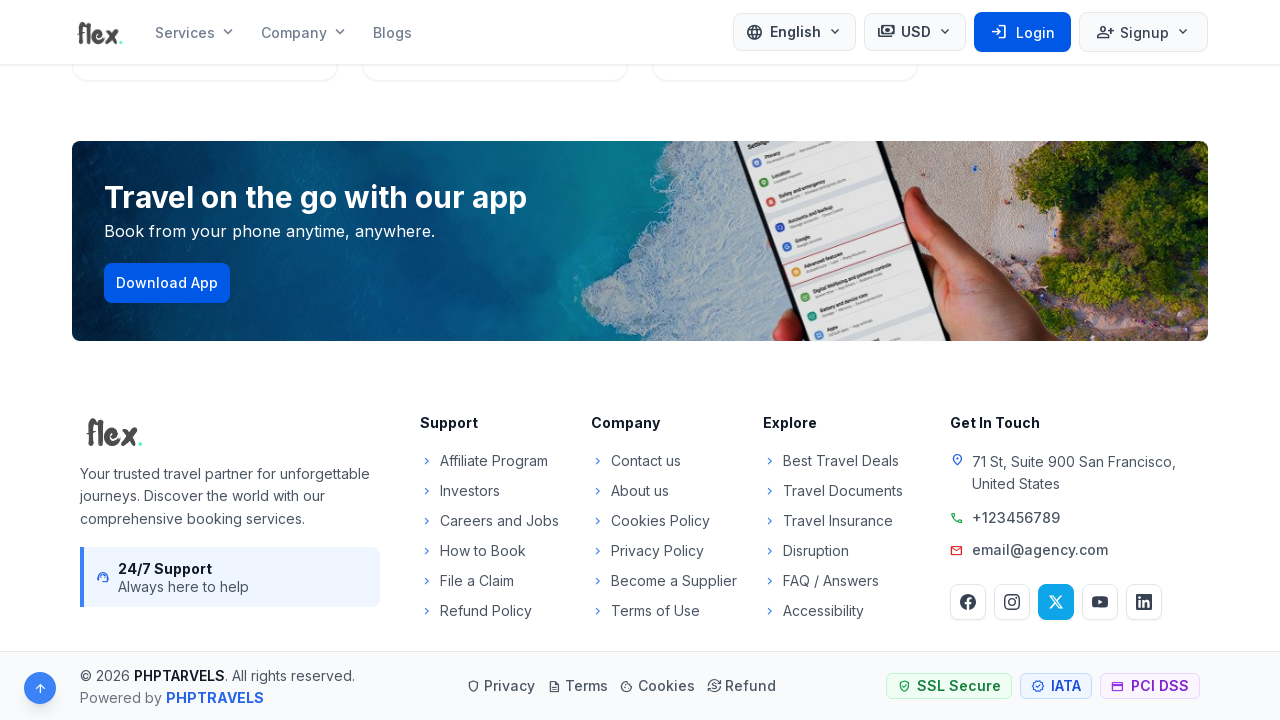

Twitter page loaded successfully
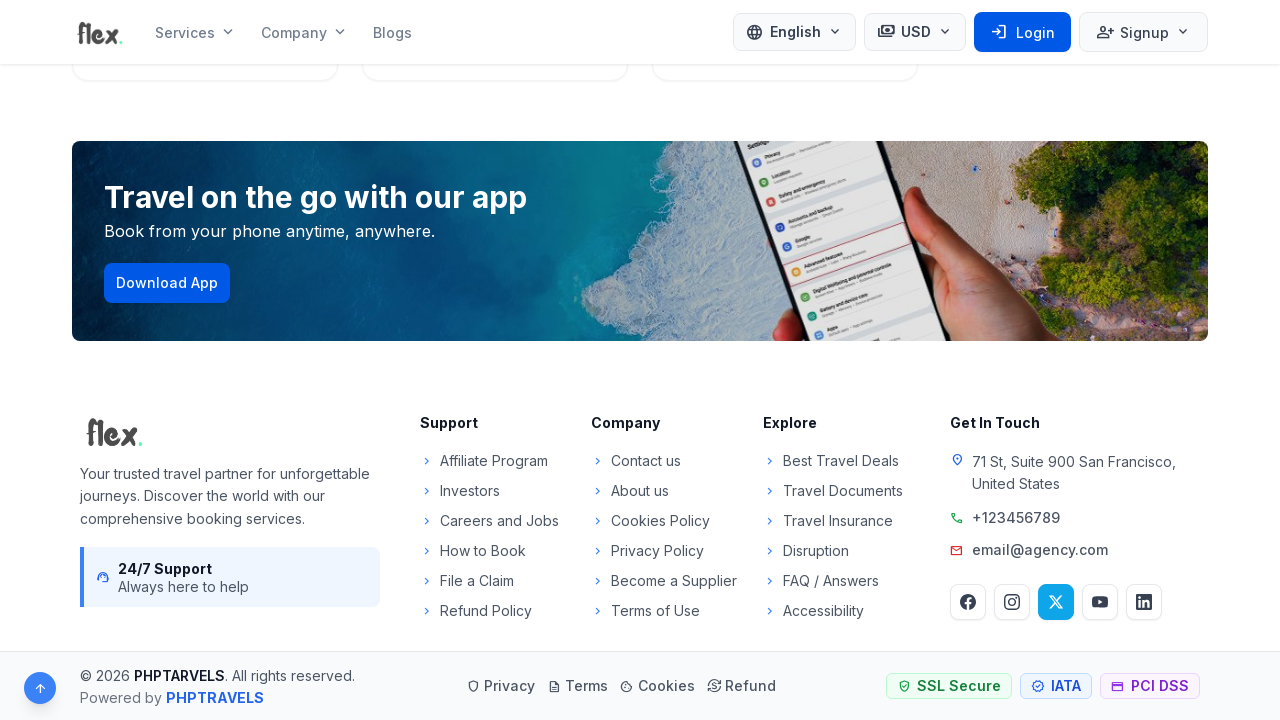

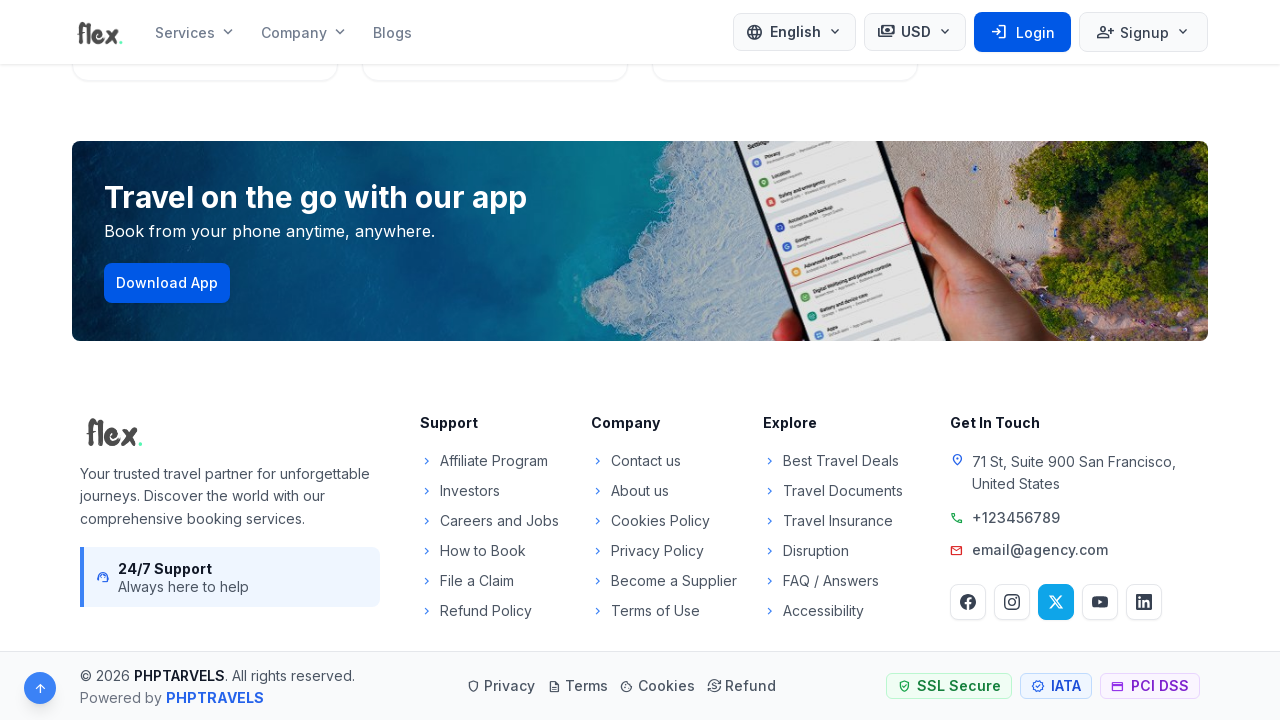